Tests page scrolling and table scrolling functionality, then validates that the sum of values in a table column matches the displayed total amount.

Starting URL: https://rahulshettyacademy.com/AutomationPractice/

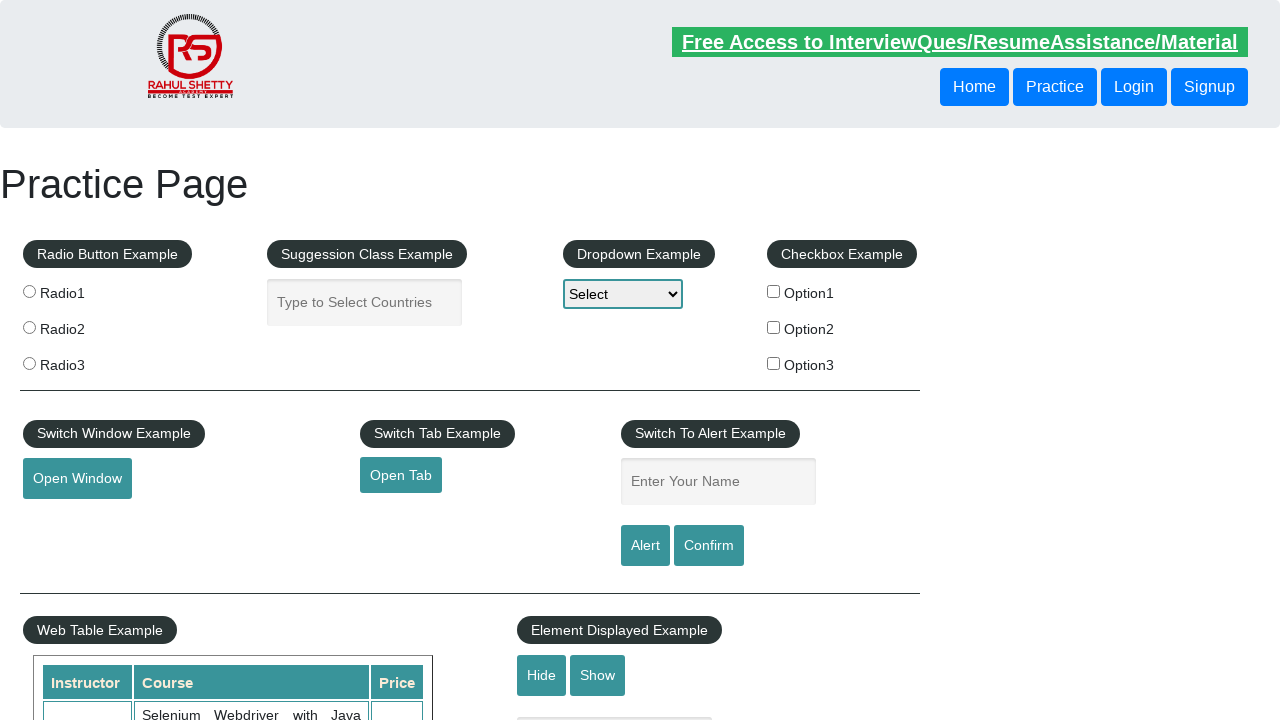

Scrolled page down by 200x500 pixels
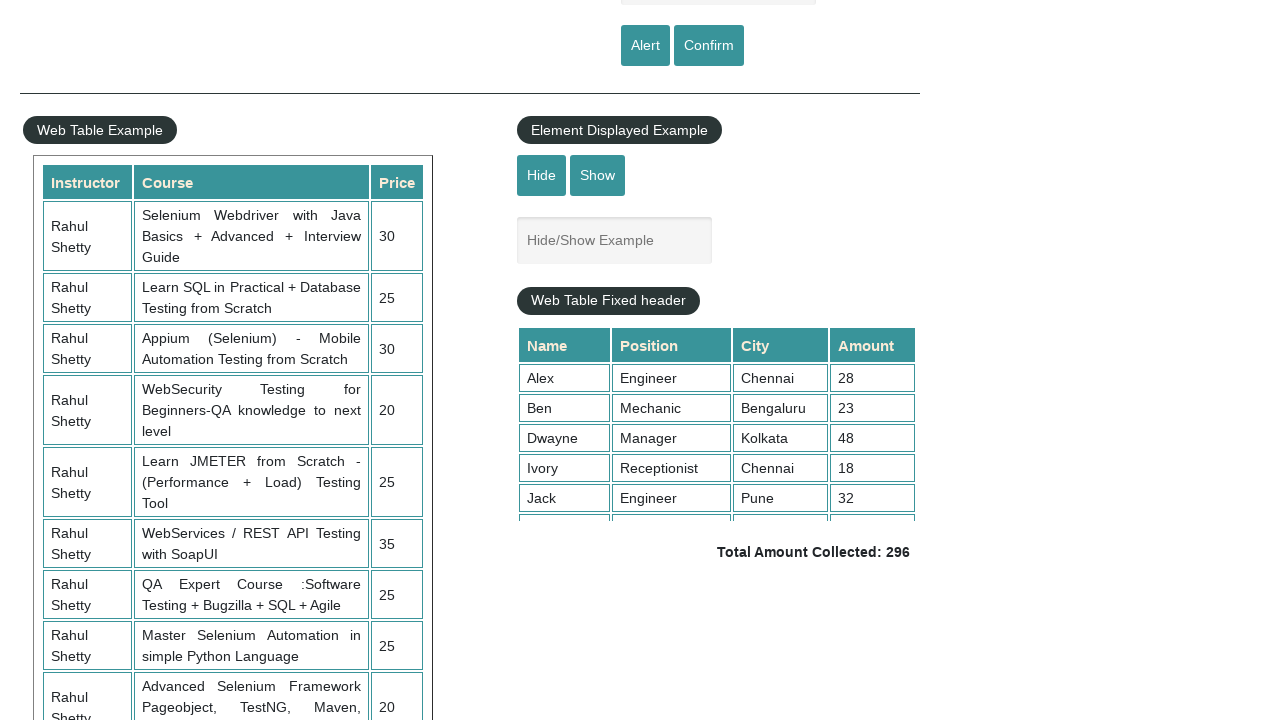

Scrolled table with fixed header by 500 pixels
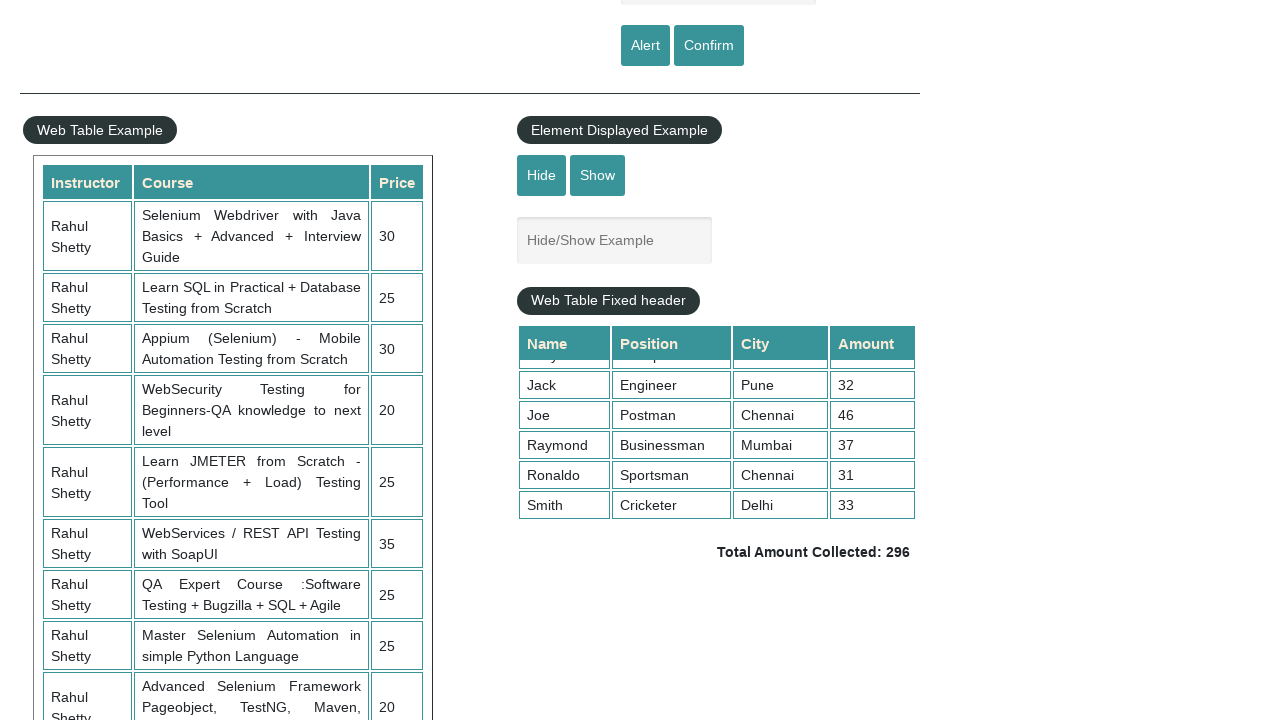

Table column 4 (price column) is now visible
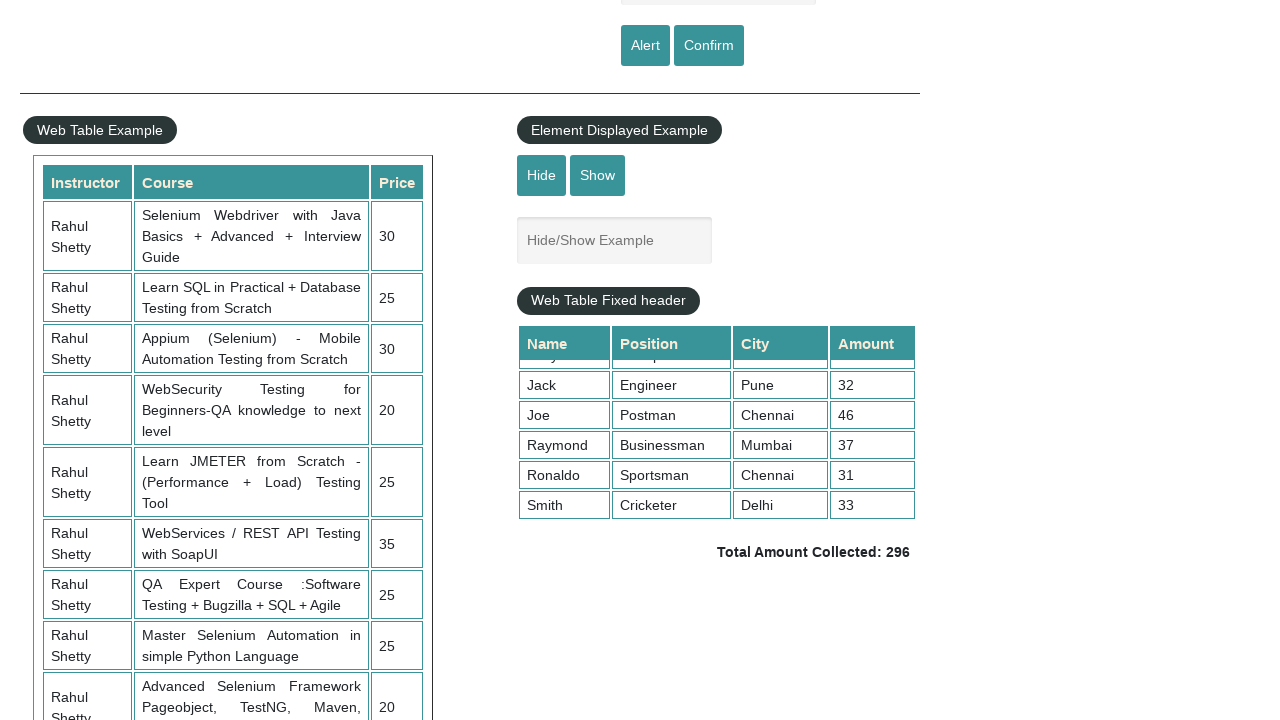

Retrieved 9 price values from table column 4
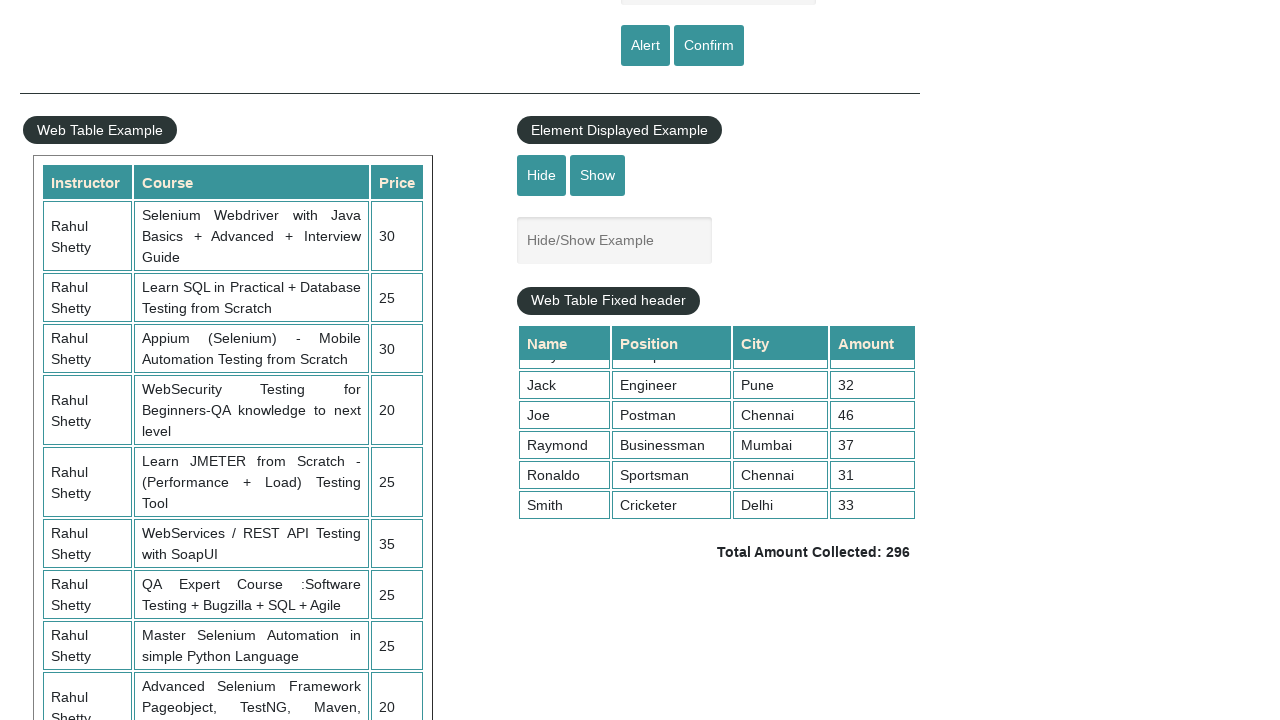

Calculated sum of table prices: 296
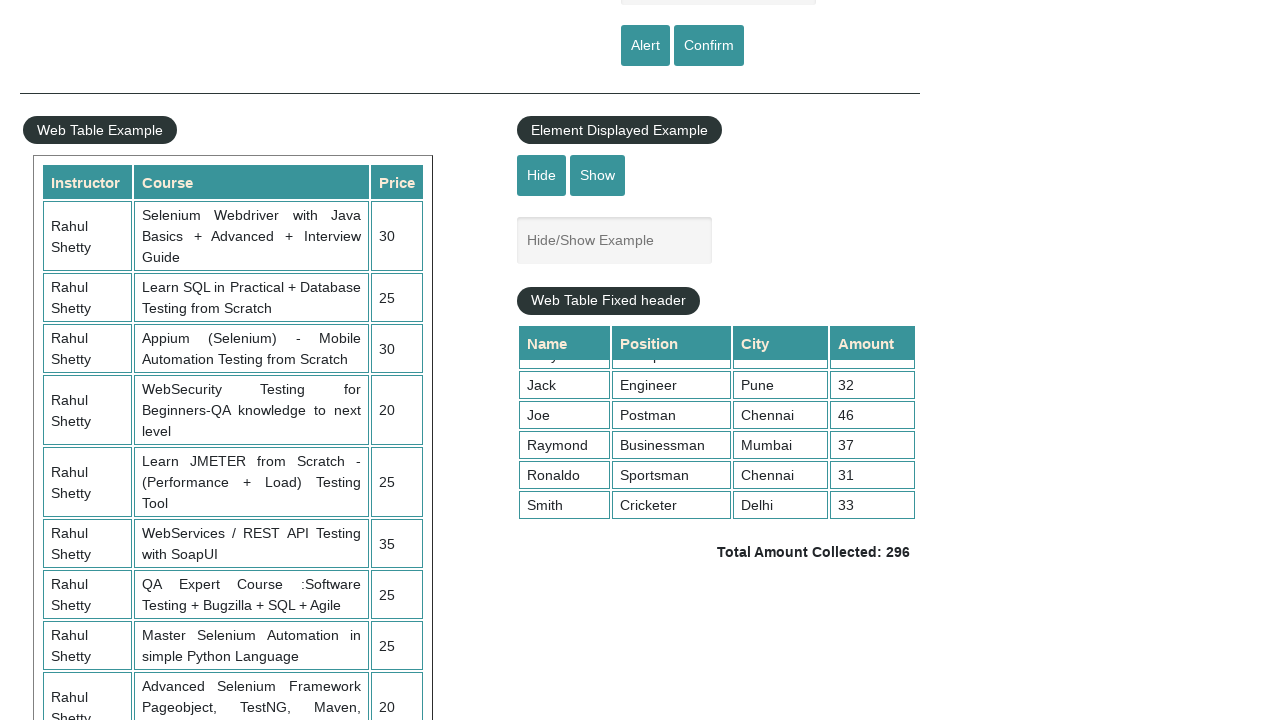

Retrieved displayed total amount text
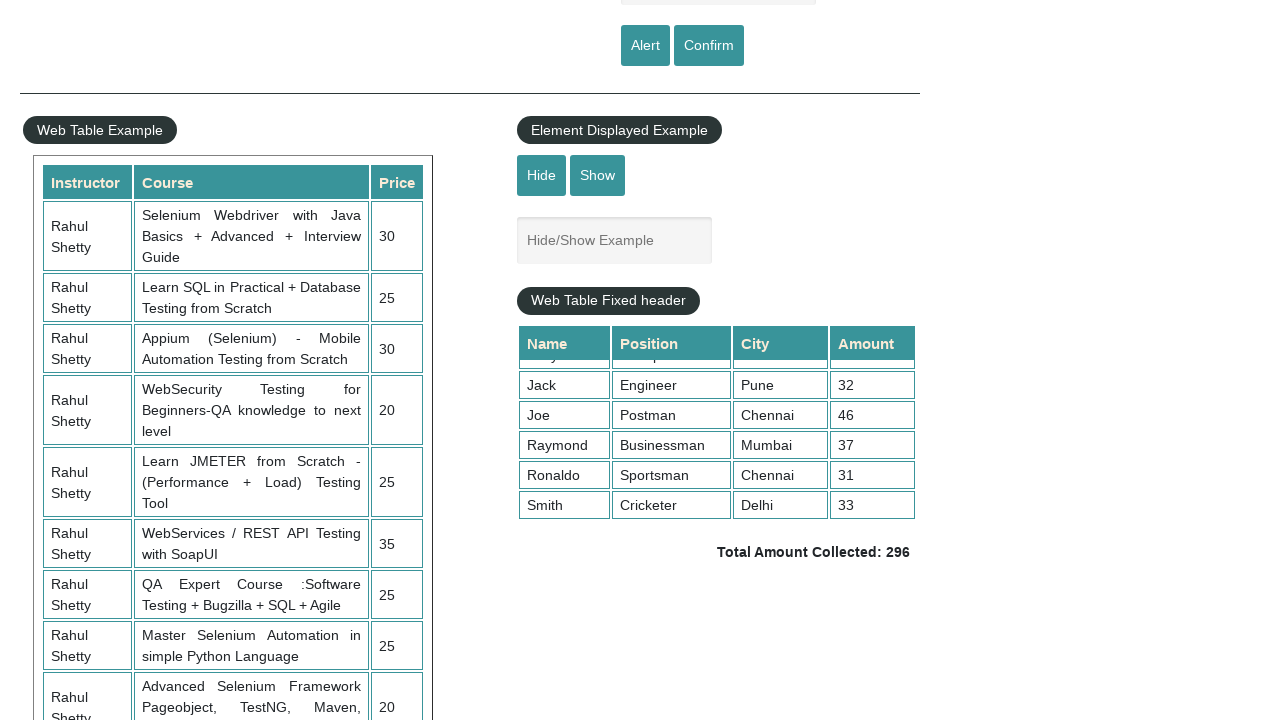

Parsed displayed total amount: 296
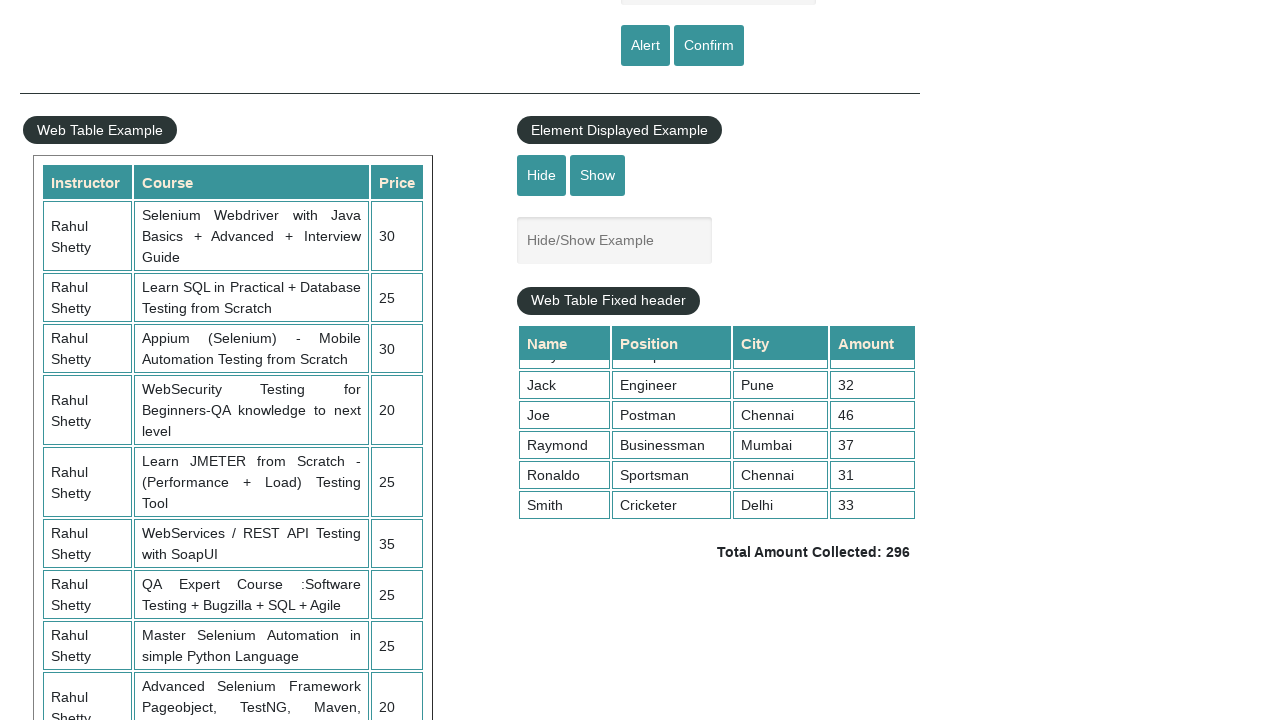

Verified calculated sum (296) matches displayed total (296)
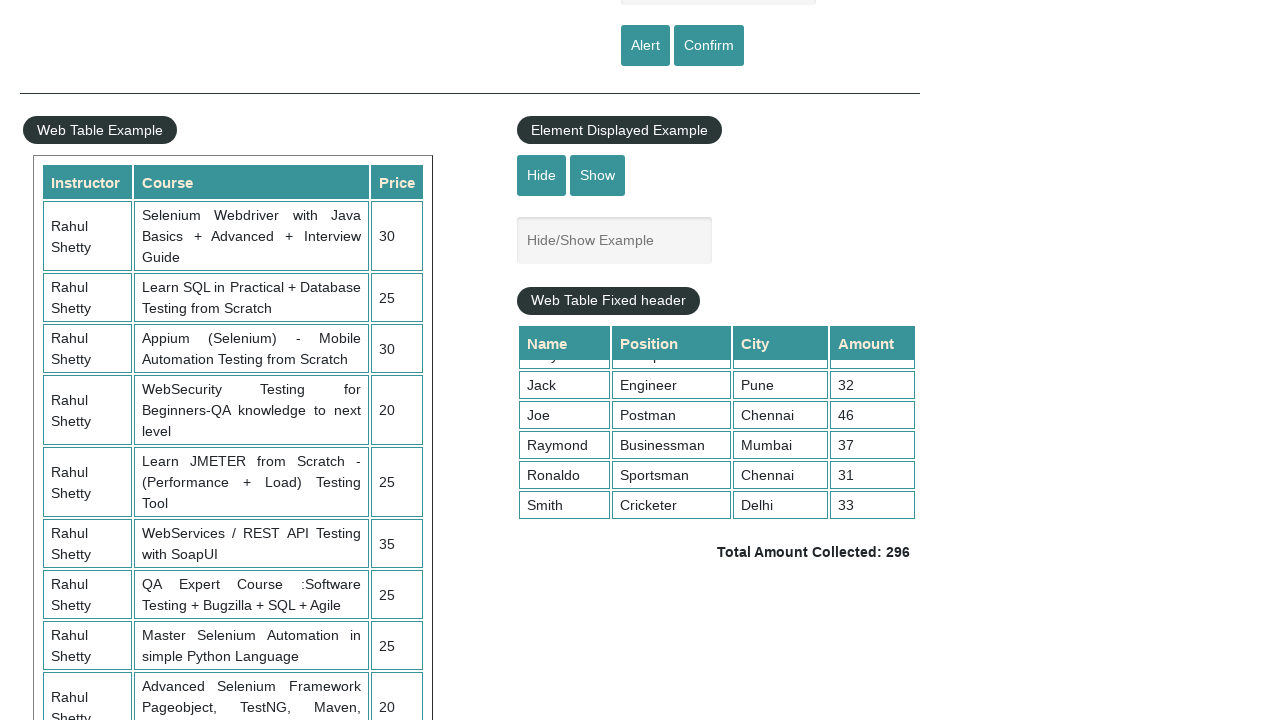

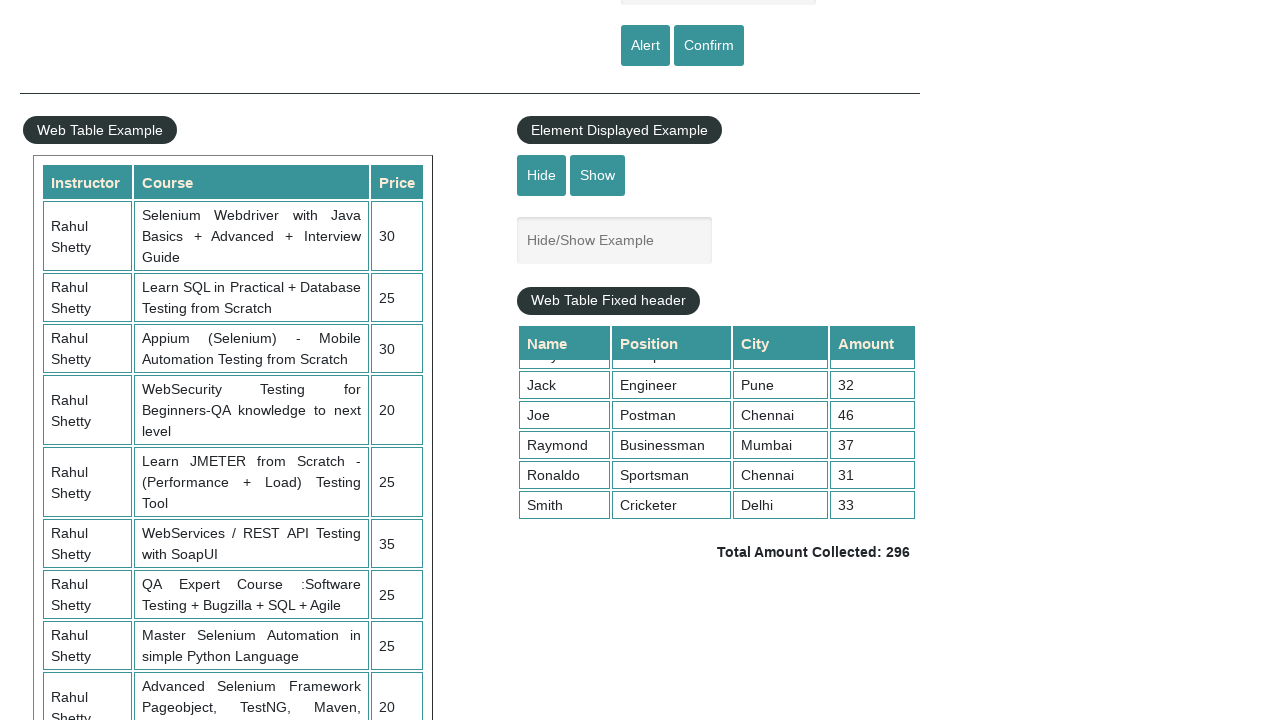